Tests Ctrl+click functionality to select random non-consecutive items (1st, 4th, and 11th) in a jQuery selectable list.

Starting URL: https://automationfc.github.io/jquery-selectable/

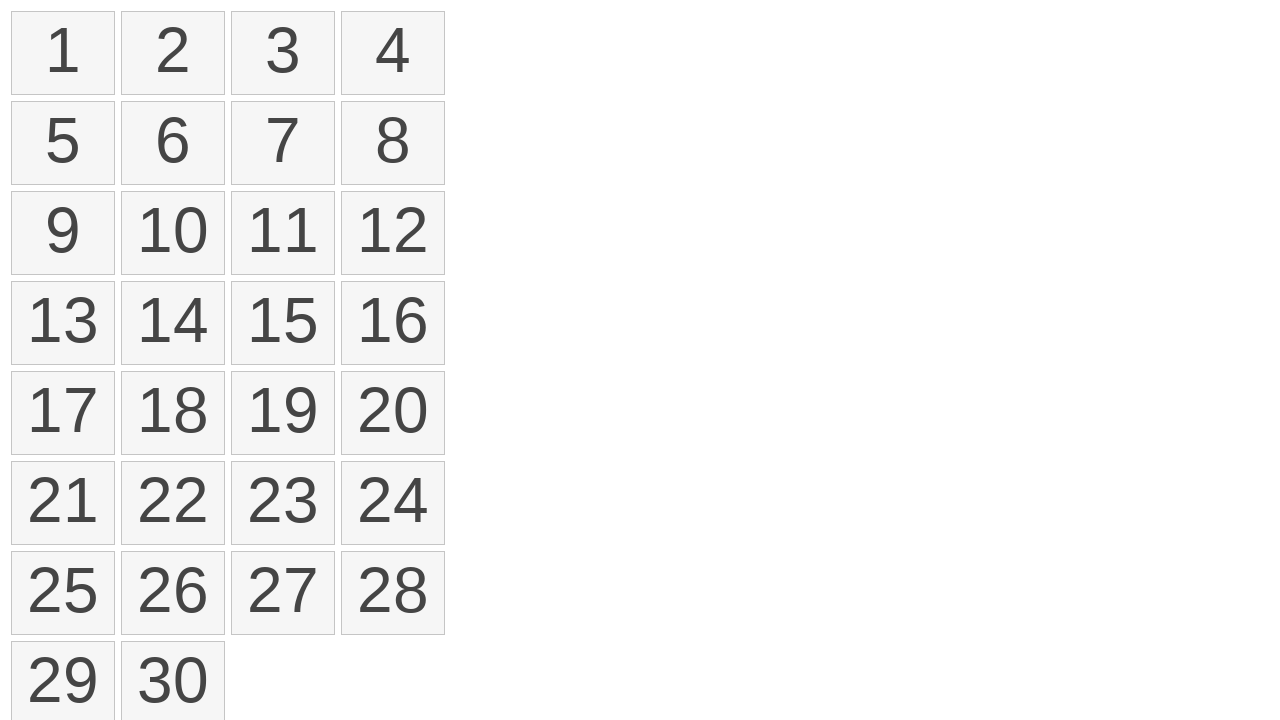

Waited for jQuery selectable list to load
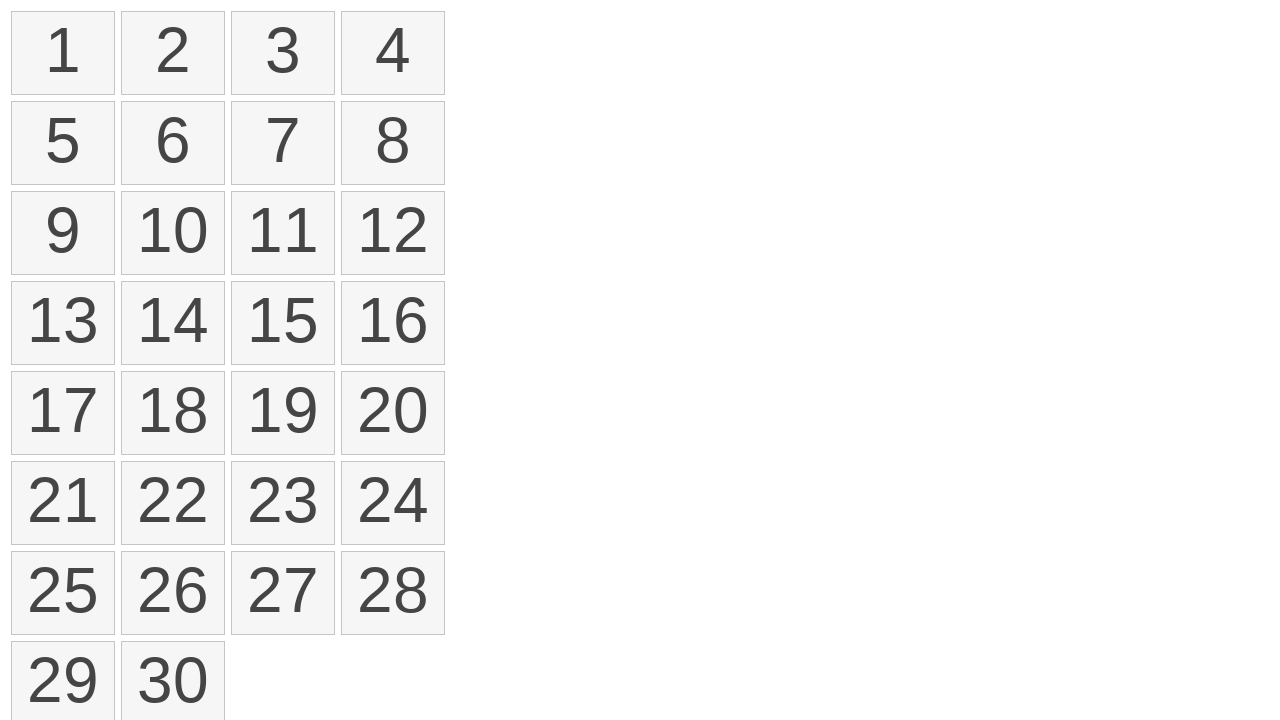

Located all list items in the selectable list
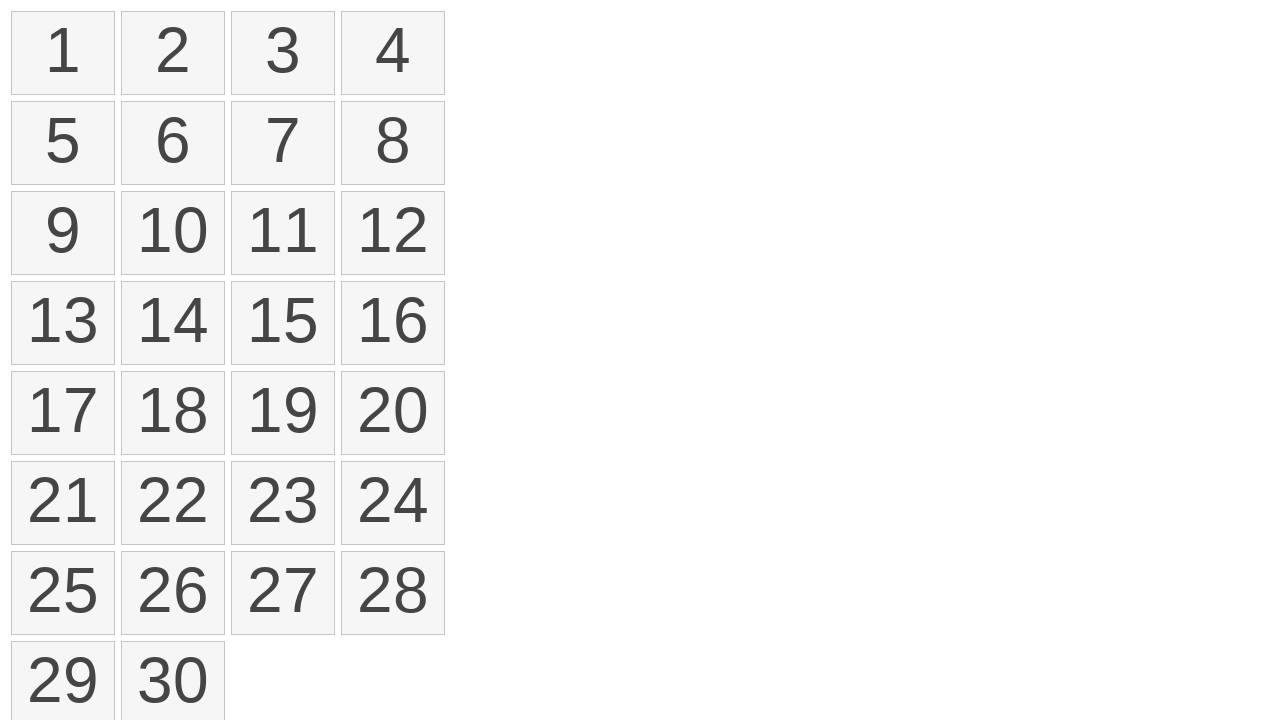

Ctrl+clicked the 1st item to select it at (63, 53) on ol#selectable>li >> nth=0
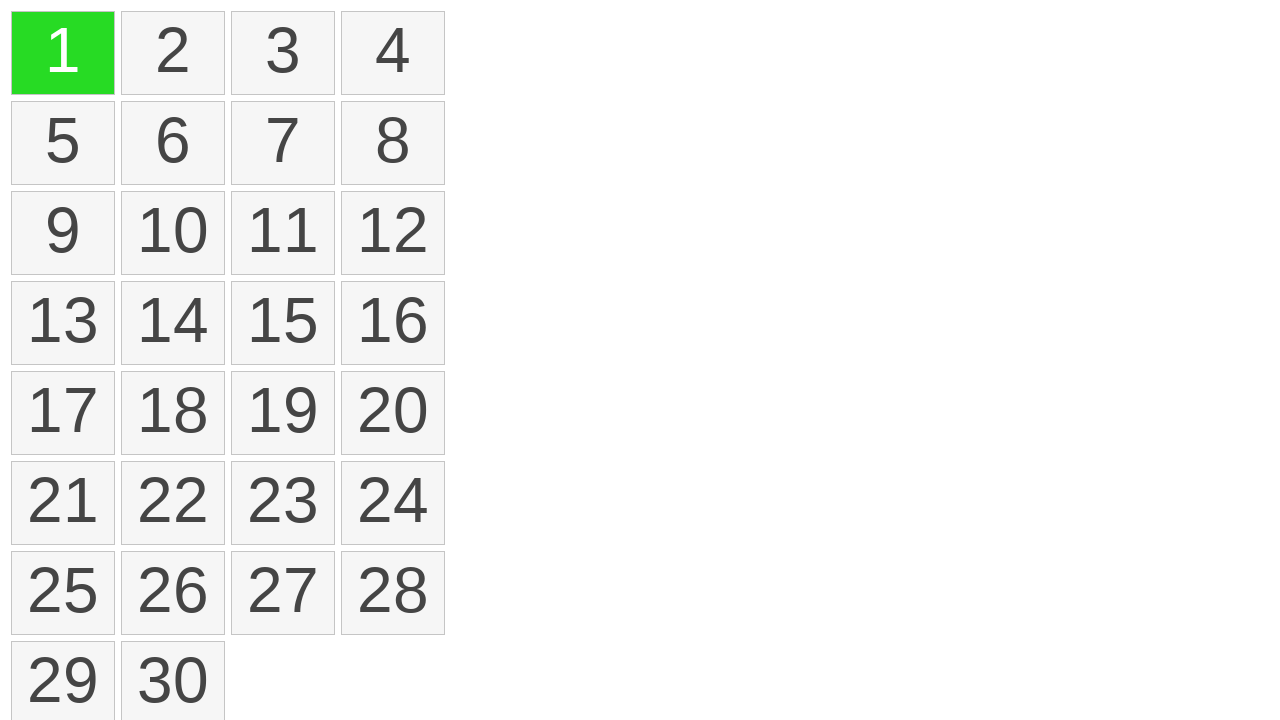

Ctrl+clicked the 4th item to add it to selection at (393, 53) on ol#selectable>li >> nth=3
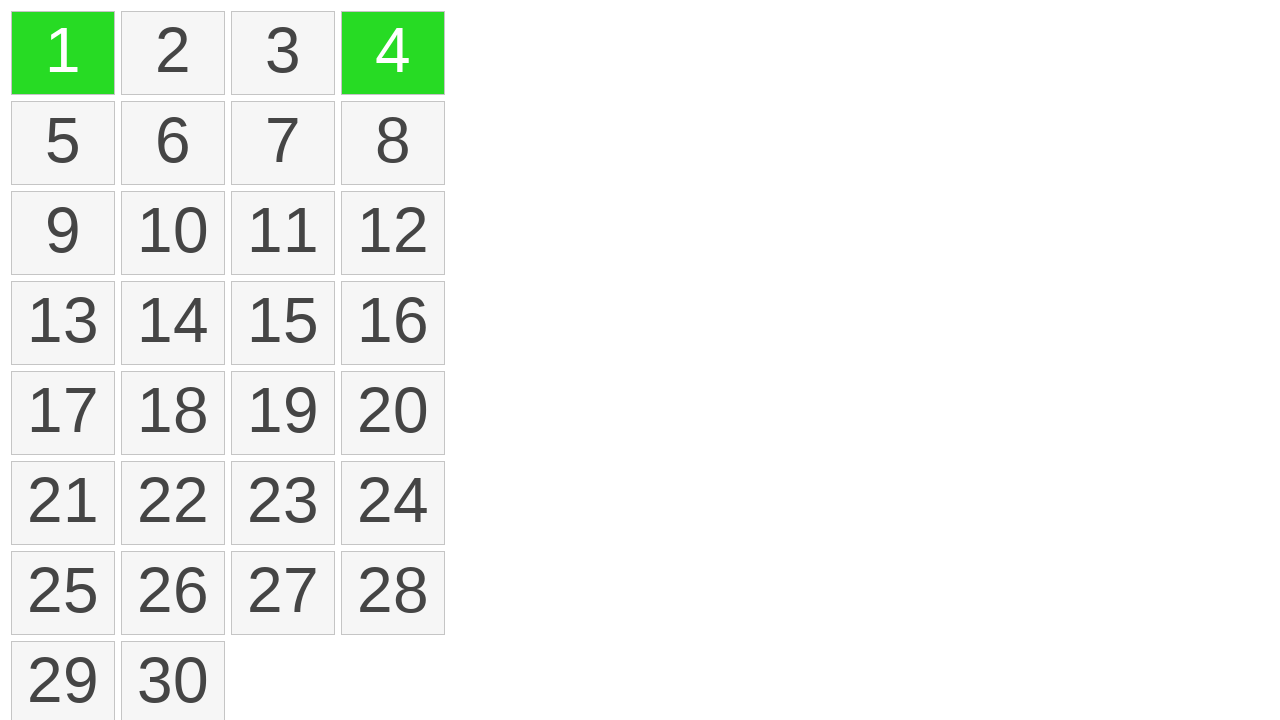

Ctrl+clicked the 11th item to add it to selection at (283, 233) on ol#selectable>li >> nth=10
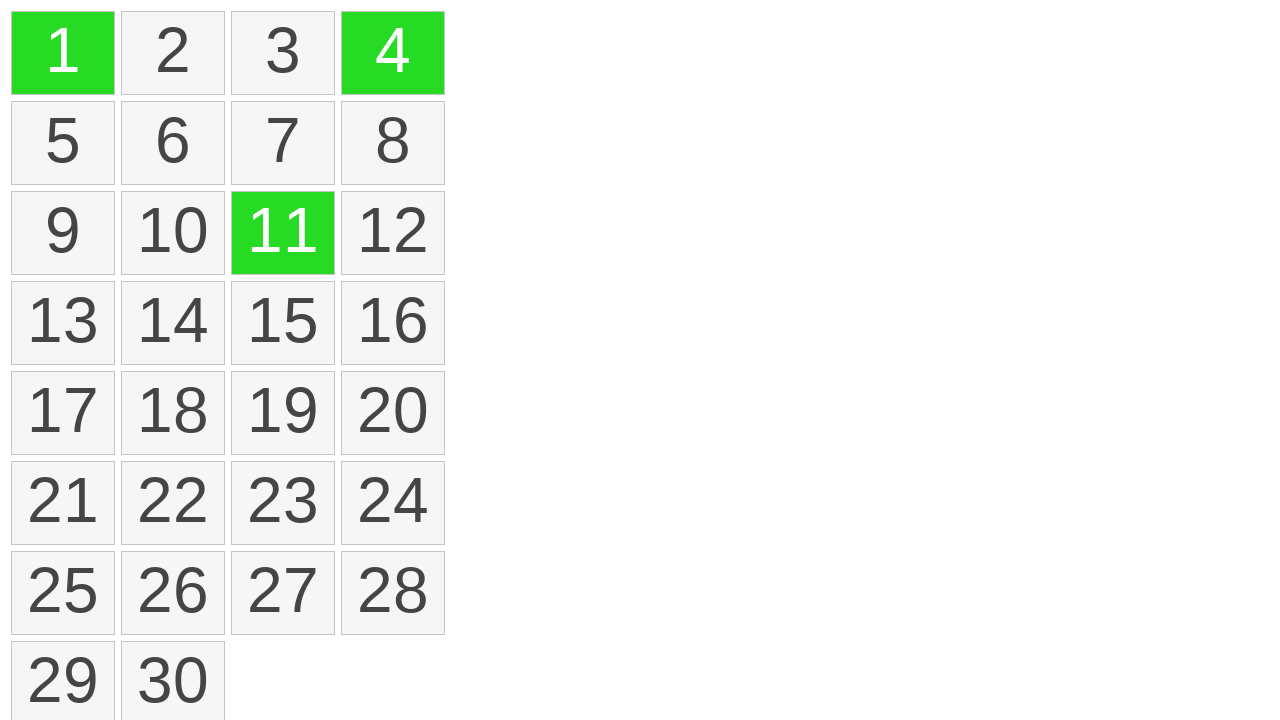

Waited 2 seconds for selection to be processed
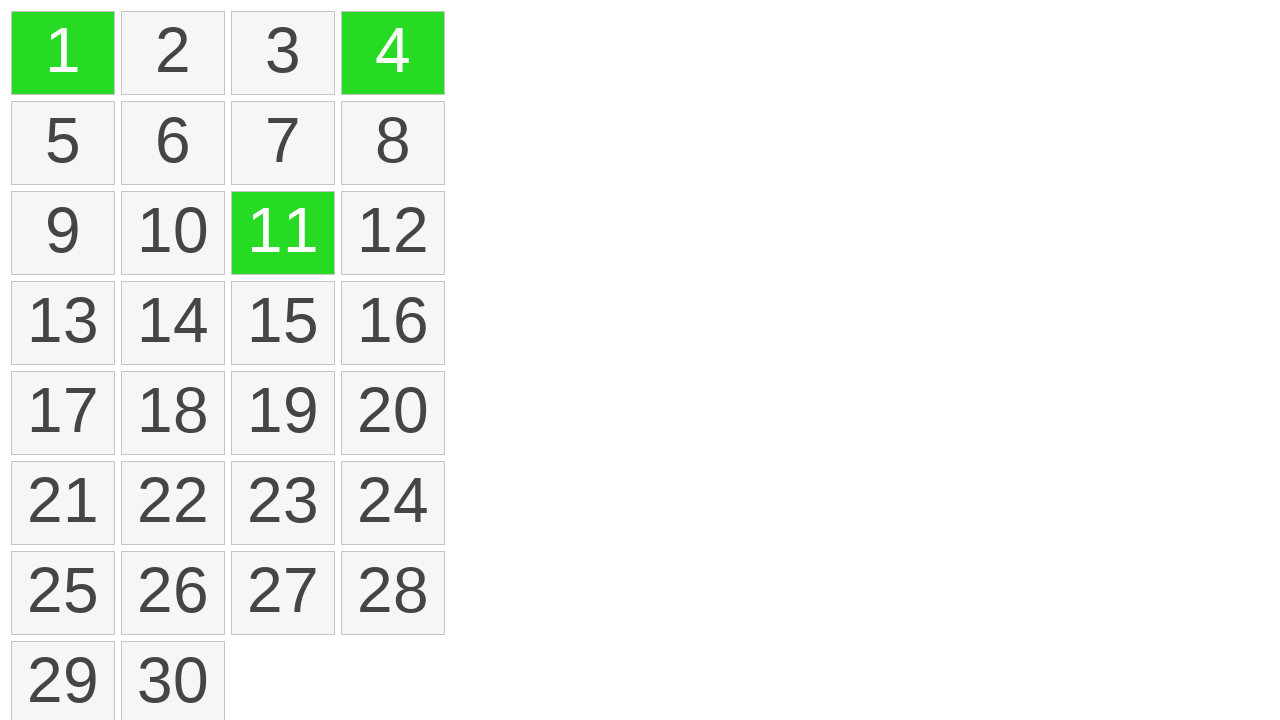

Located all selected items with ui-selected class
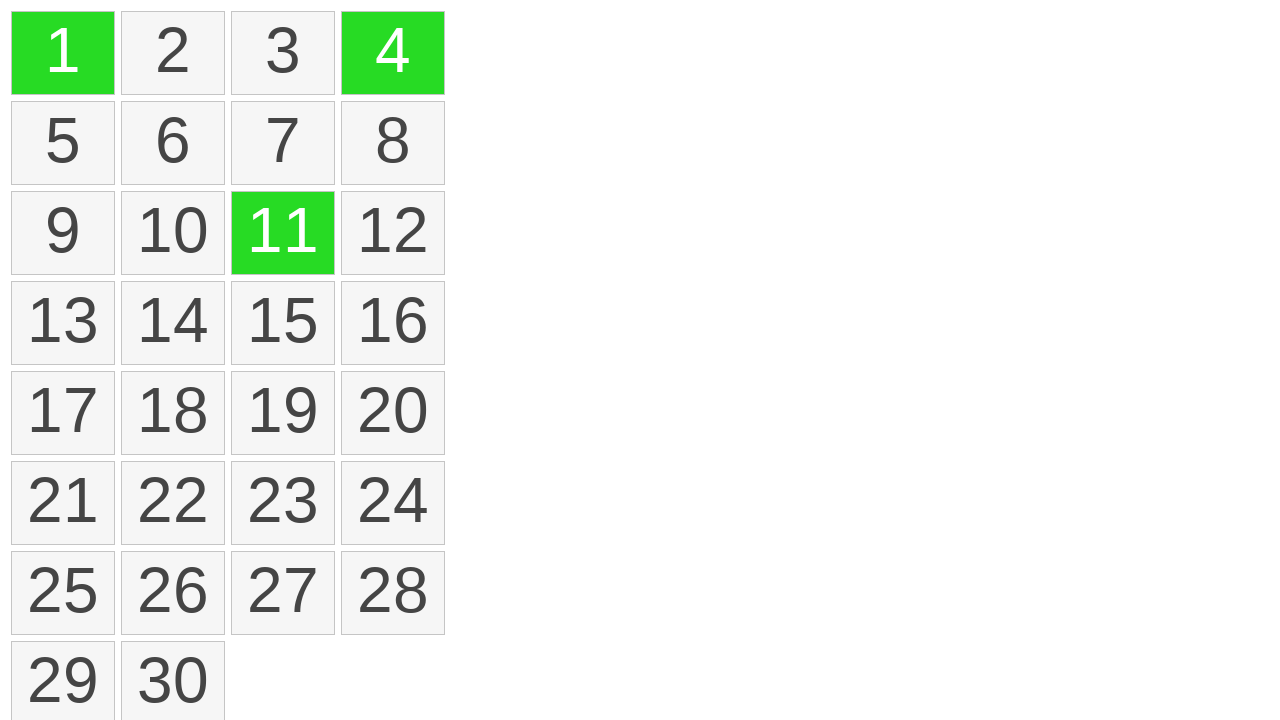

Verified that exactly 3 items are selected
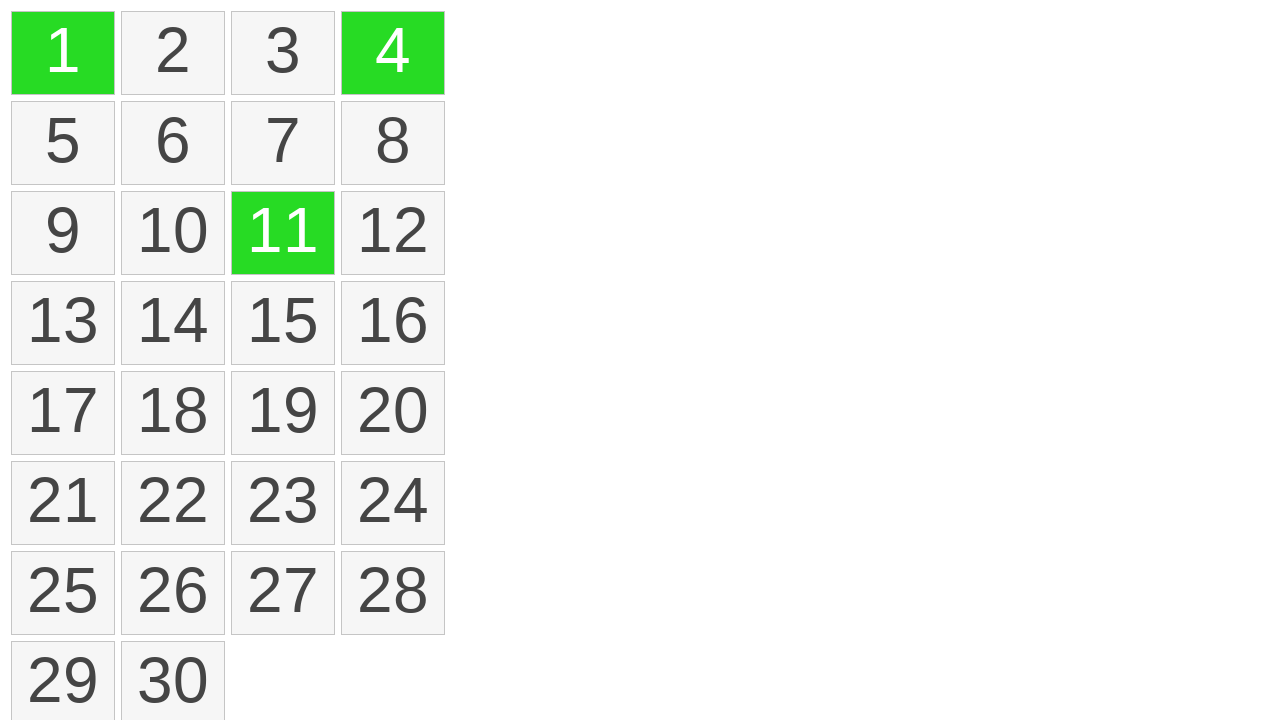

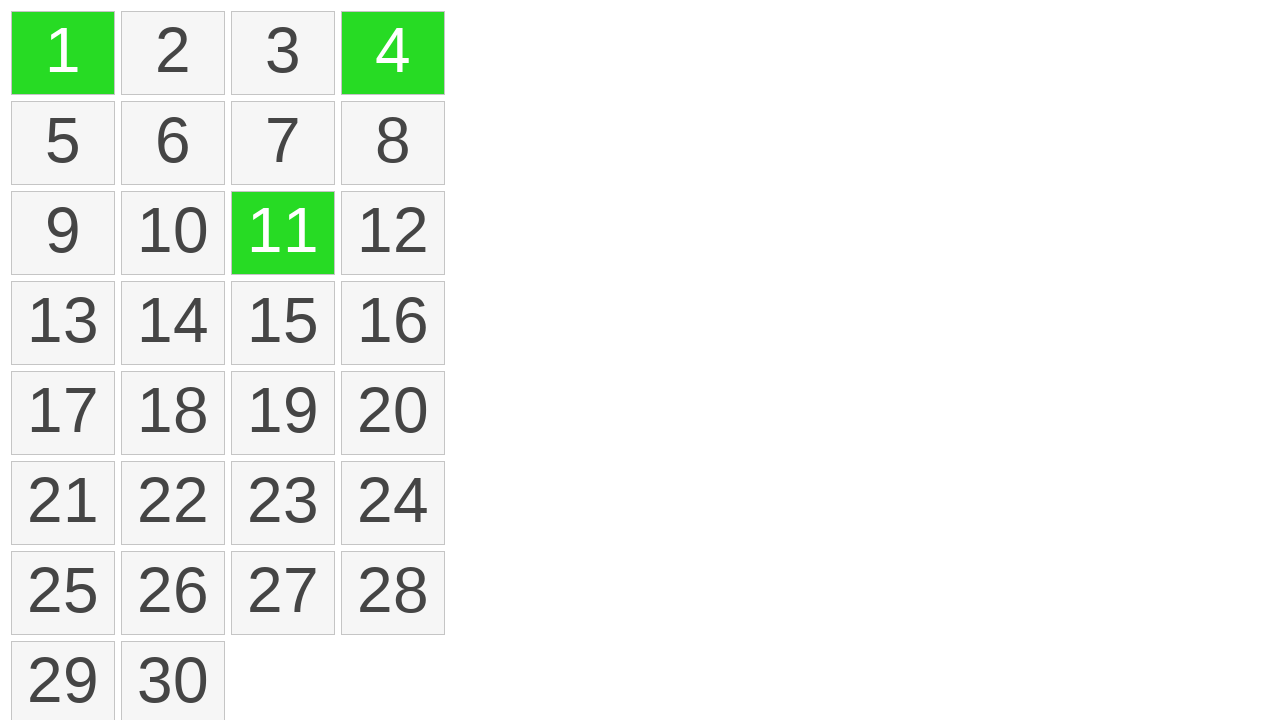